Tests un-marking items as complete by unchecking their checkboxes

Starting URL: https://demo.playwright.dev/todomvc

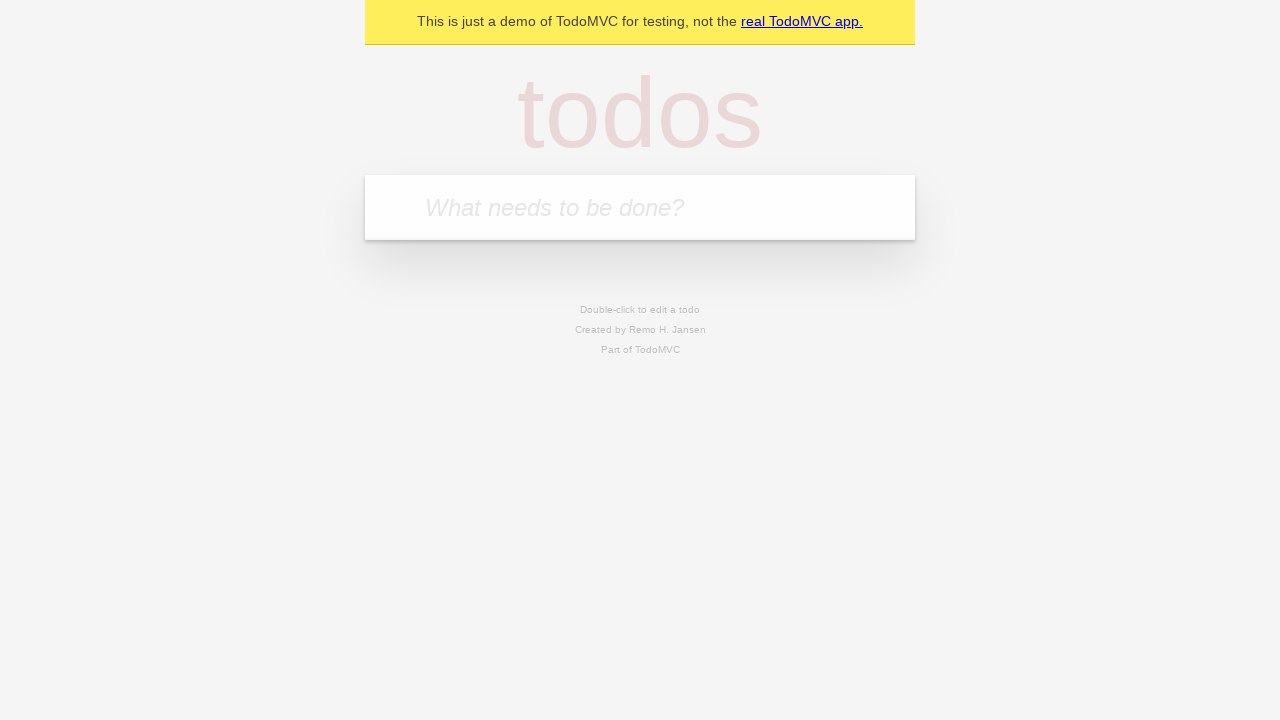

Filled todo input field with 'buy some cheese' on internal:attr=[placeholder="What needs to be done?"i]
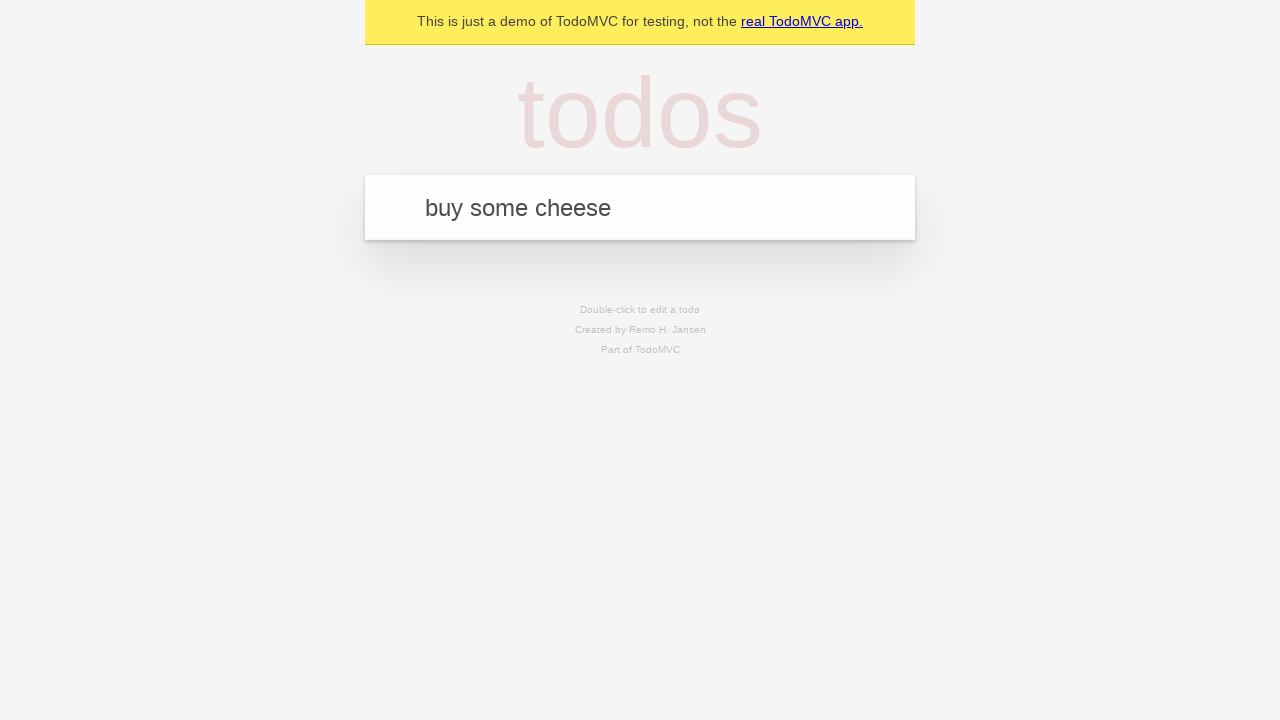

Pressed Enter to add first todo item on internal:attr=[placeholder="What needs to be done?"i]
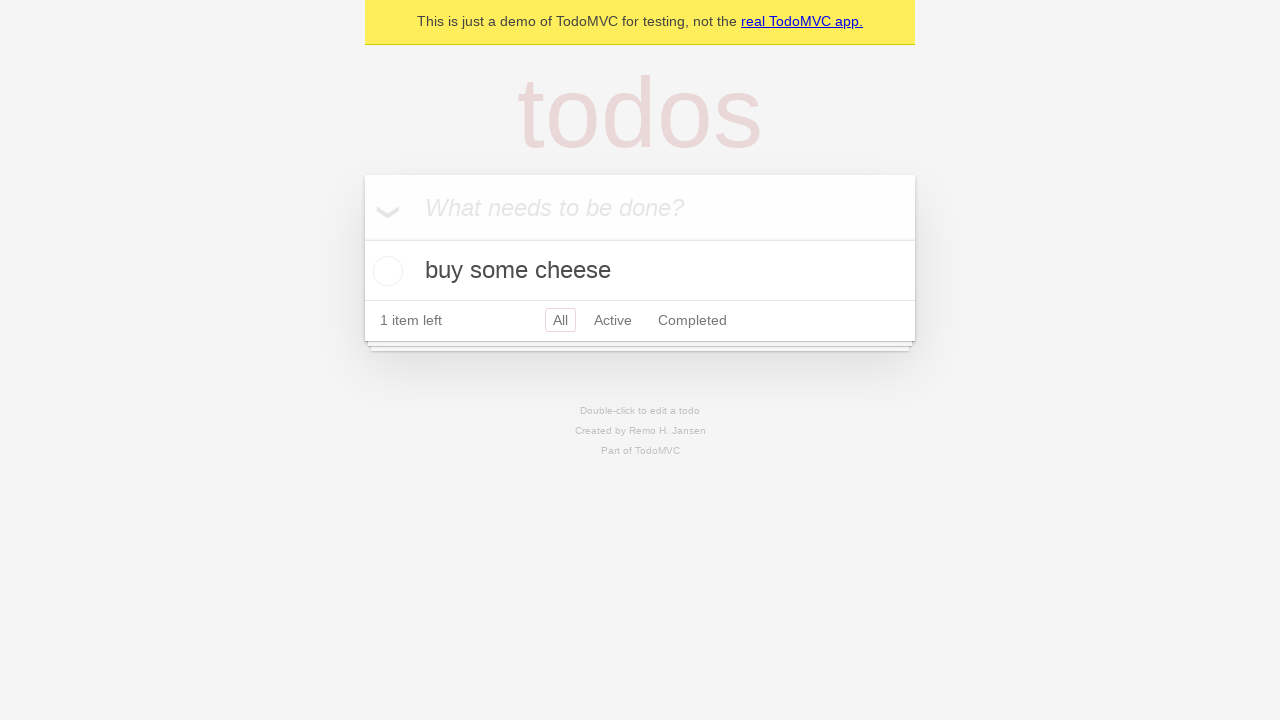

Filled todo input field with 'feed the cat' on internal:attr=[placeholder="What needs to be done?"i]
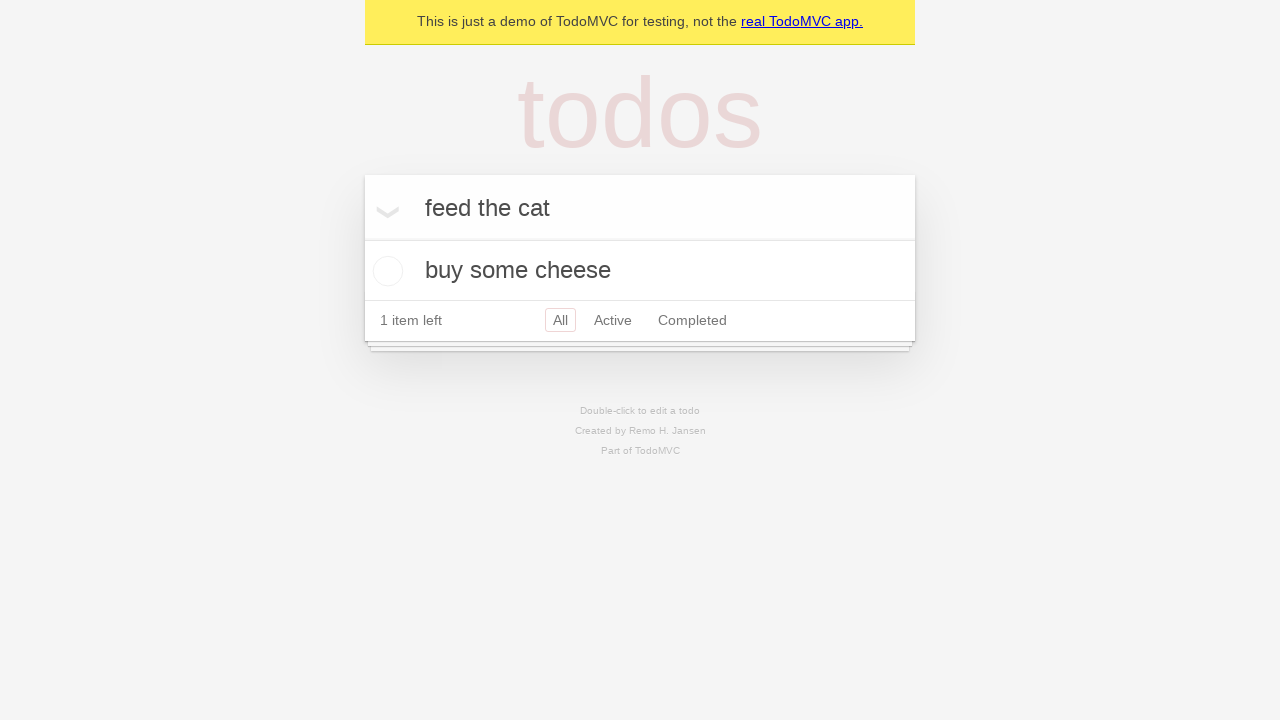

Pressed Enter to add second todo item on internal:attr=[placeholder="What needs to be done?"i]
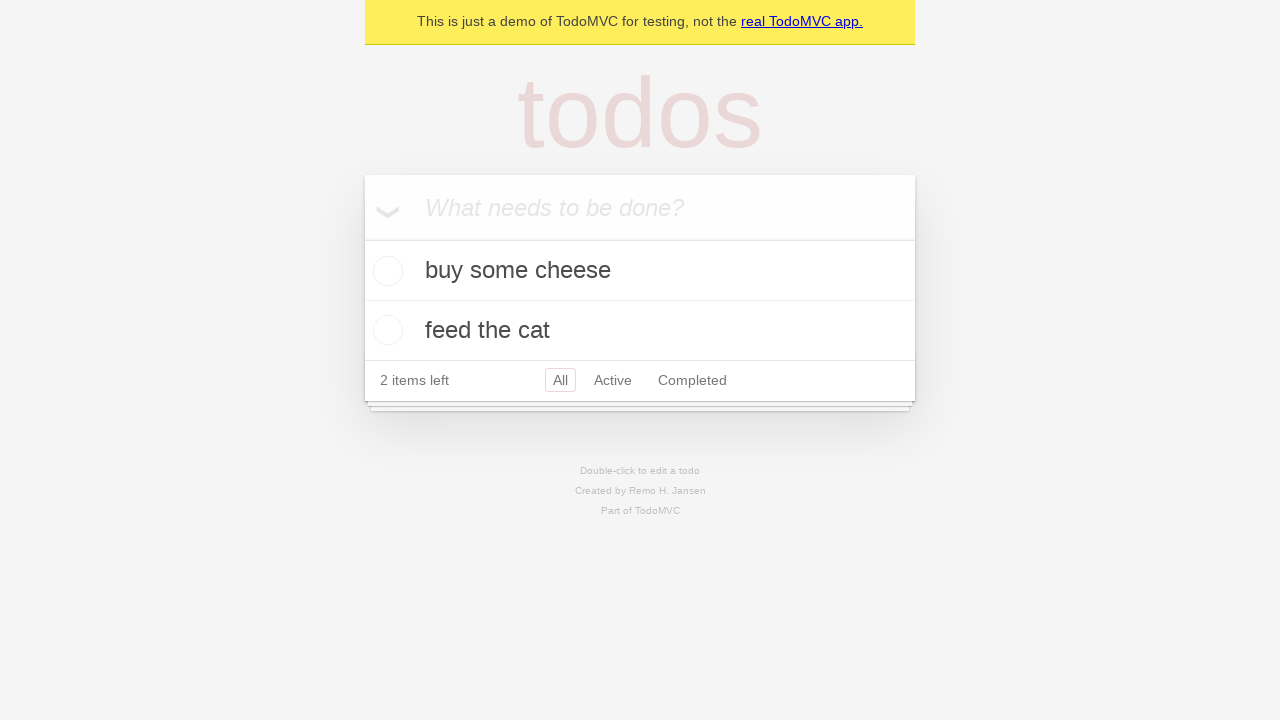

Checked checkbox for first todo item to mark it complete at (385, 271) on internal:testid=[data-testid="todo-item"s] >> nth=0 >> internal:role=checkbox
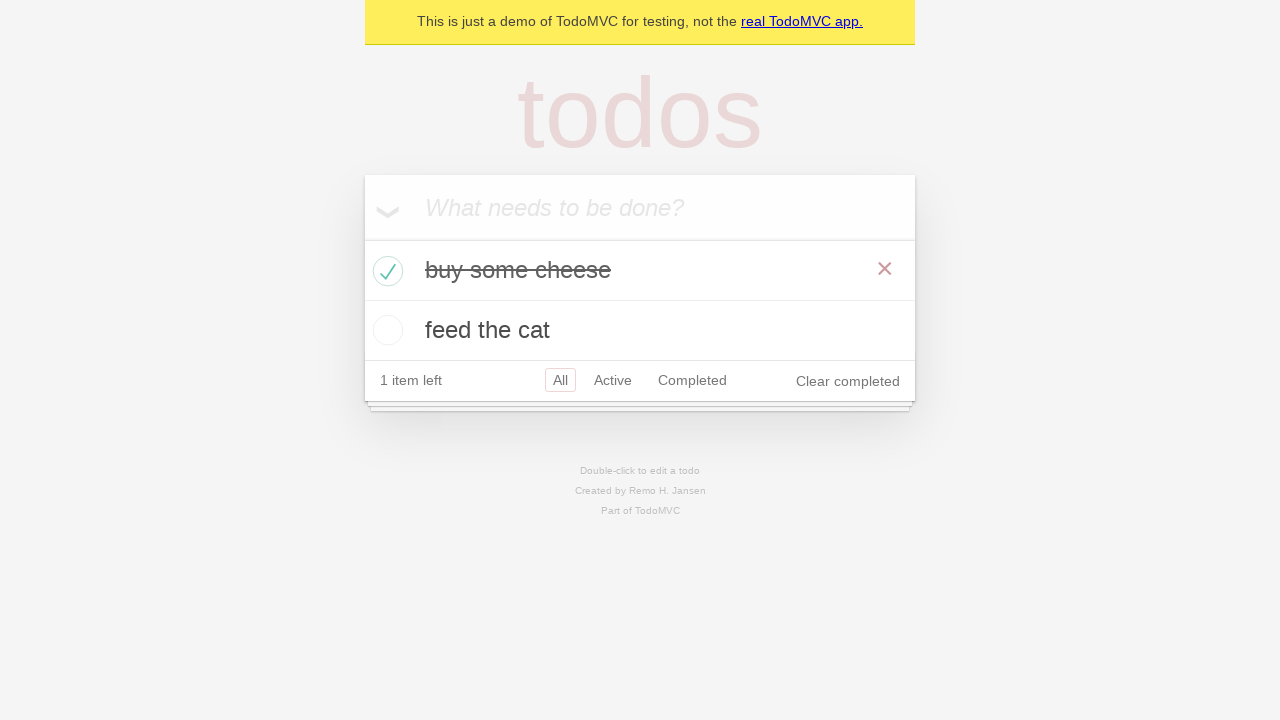

Unchecked checkbox for first todo item to mark it incomplete at (385, 271) on internal:testid=[data-testid="todo-item"s] >> nth=0 >> internal:role=checkbox
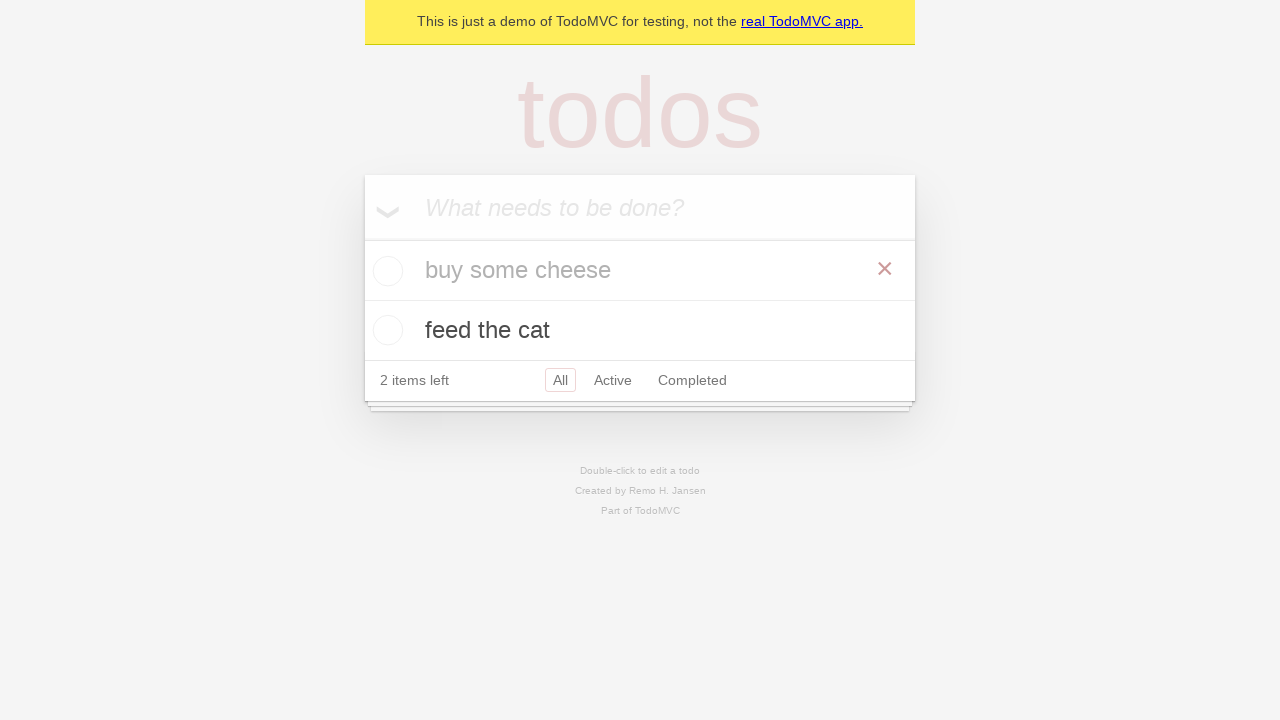

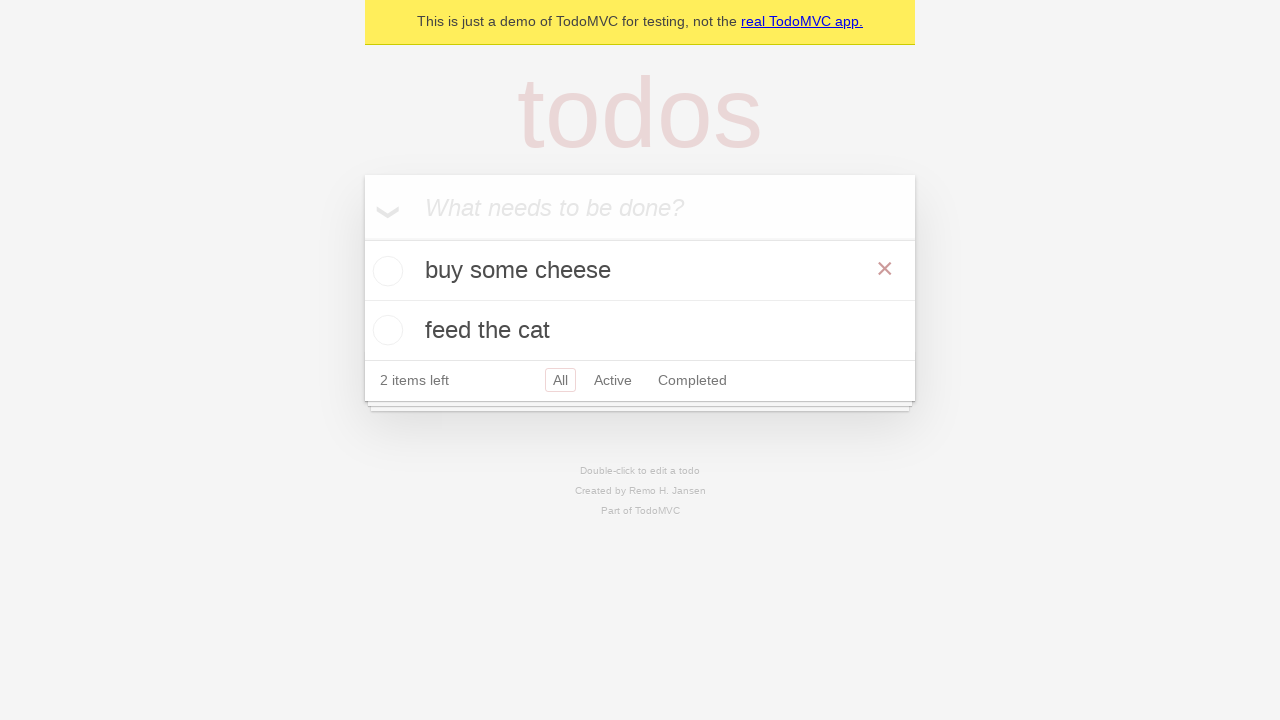